Tests file upload functionality by selecting a file and submitting the upload form, then verifying the upload was successful.

Starting URL: https://the-internet.herokuapp.com/upload

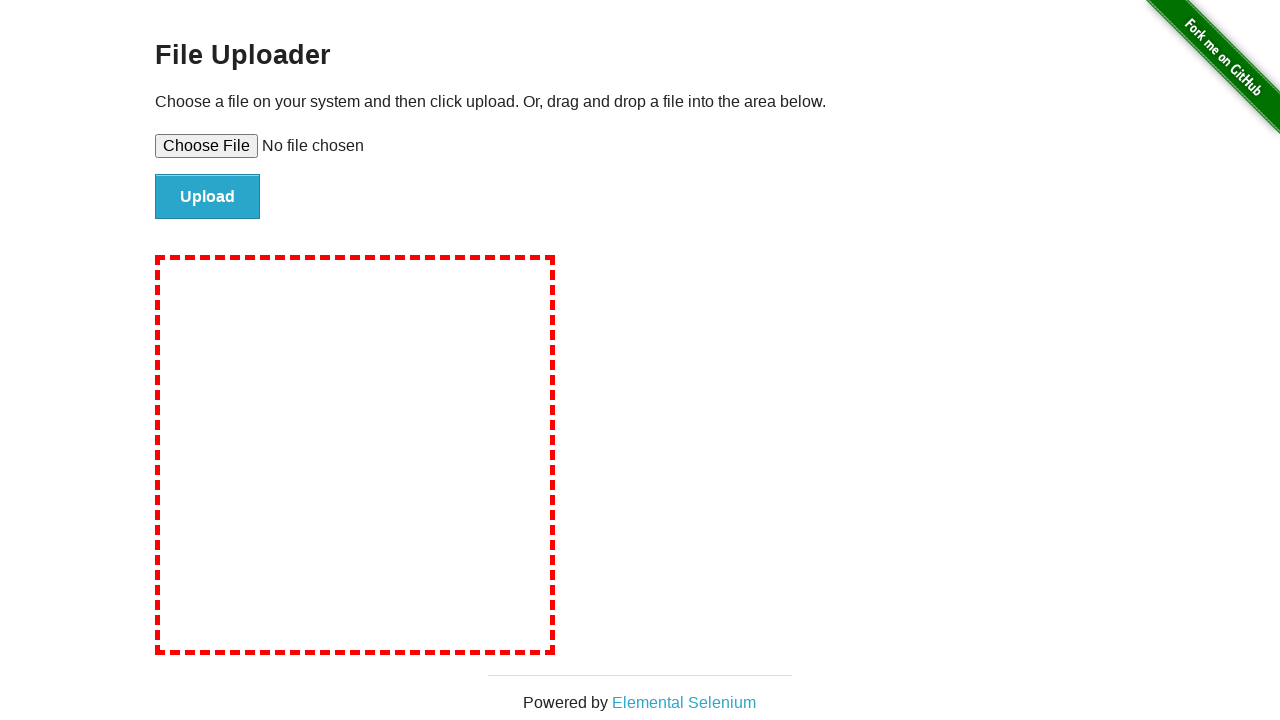

Created temporary test file for upload
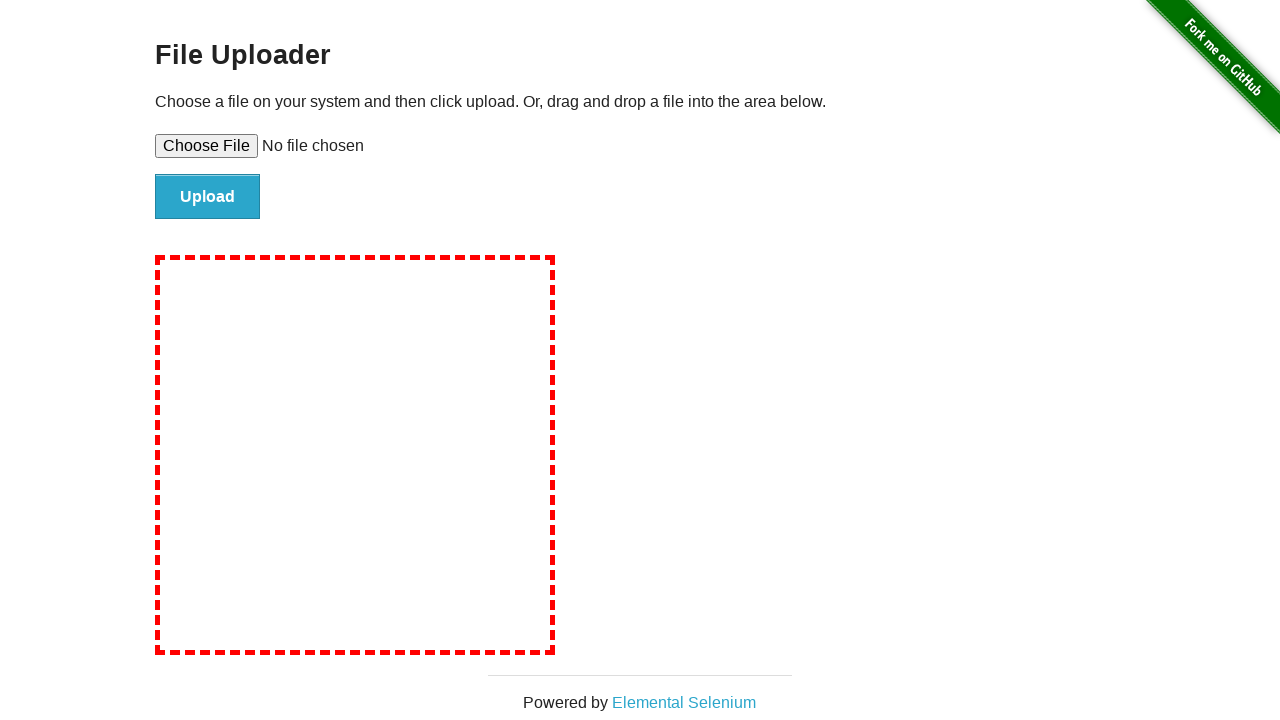

Selected test file for upload
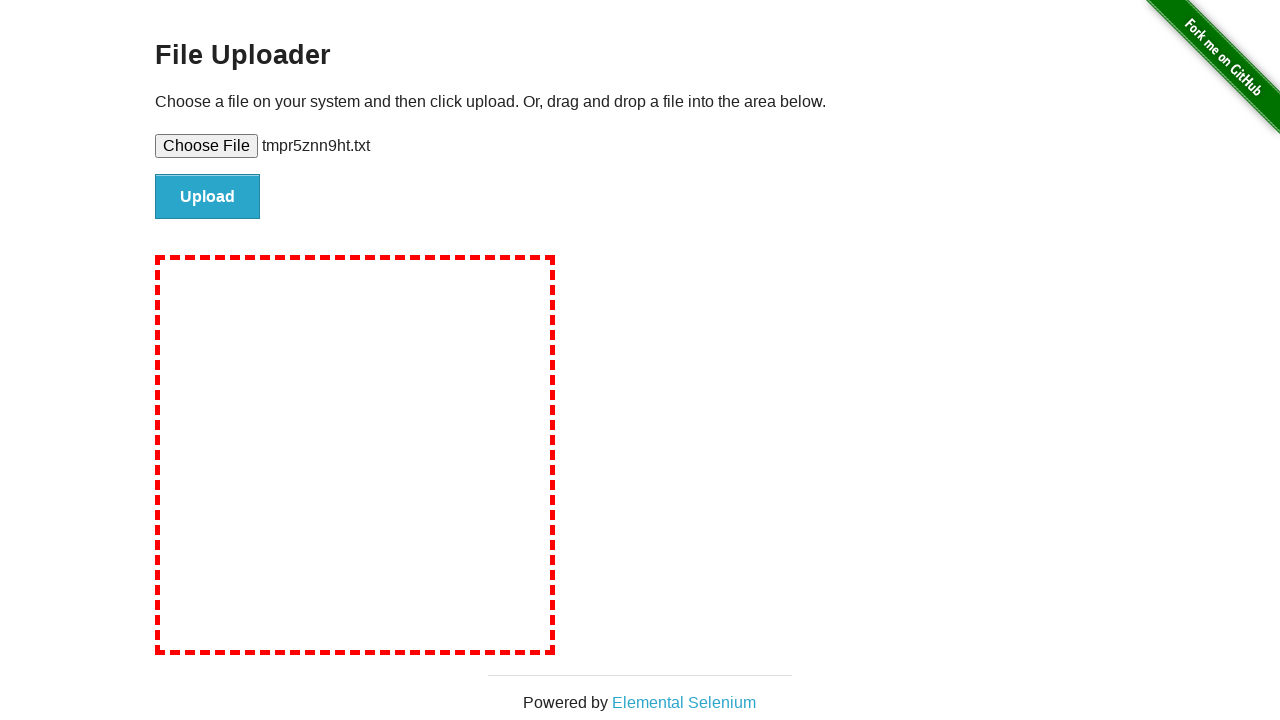

Clicked file submit button at (208, 197) on #file-submit
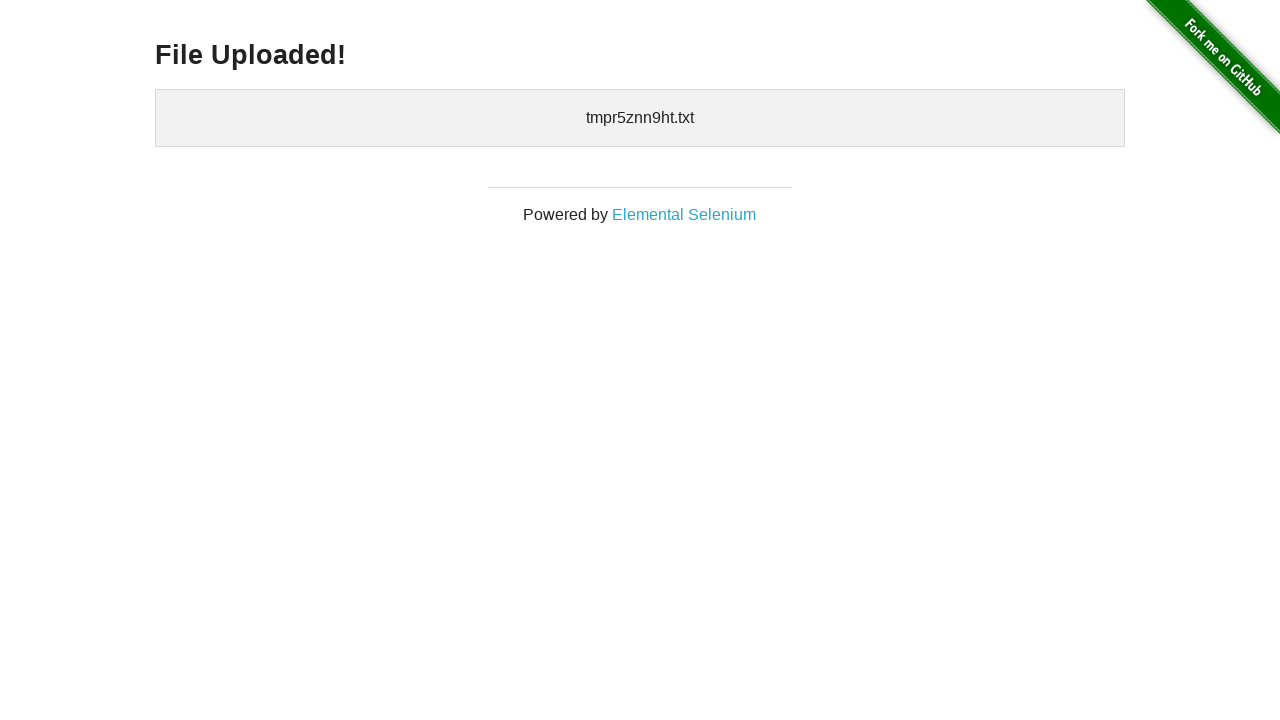

File upload successful - confirmation message displayed
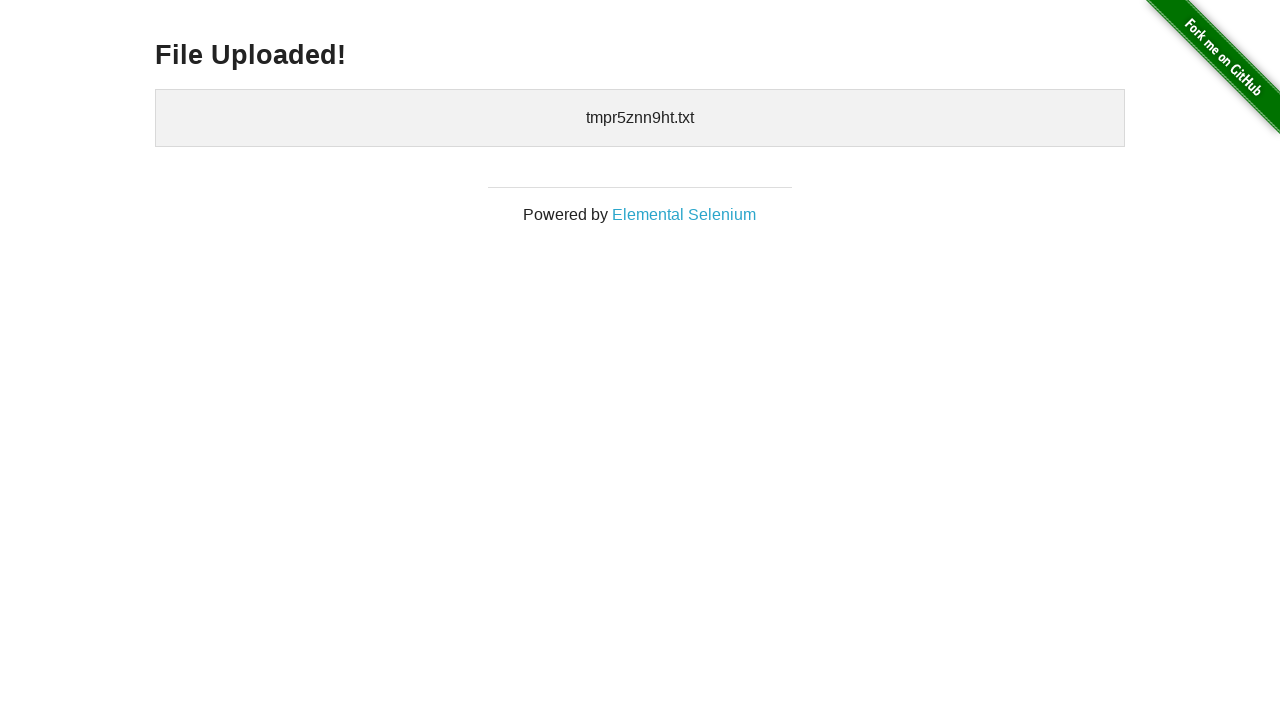

Cleaned up temporary test file
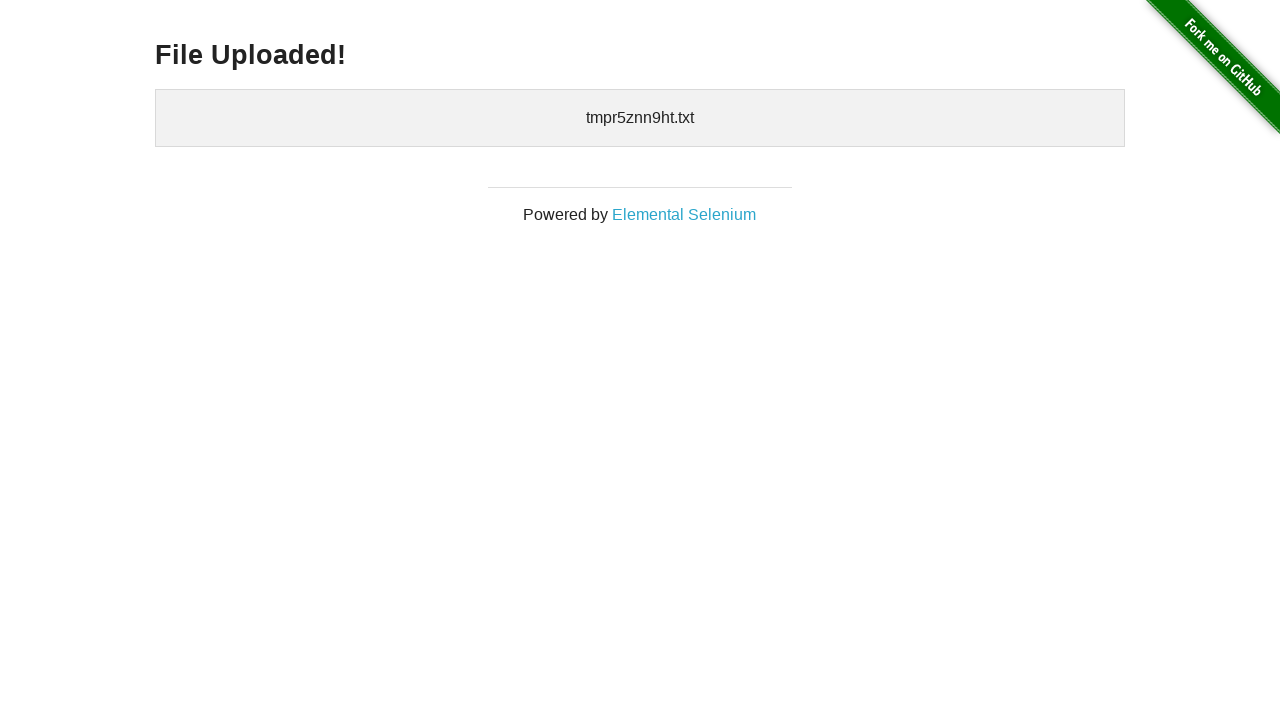

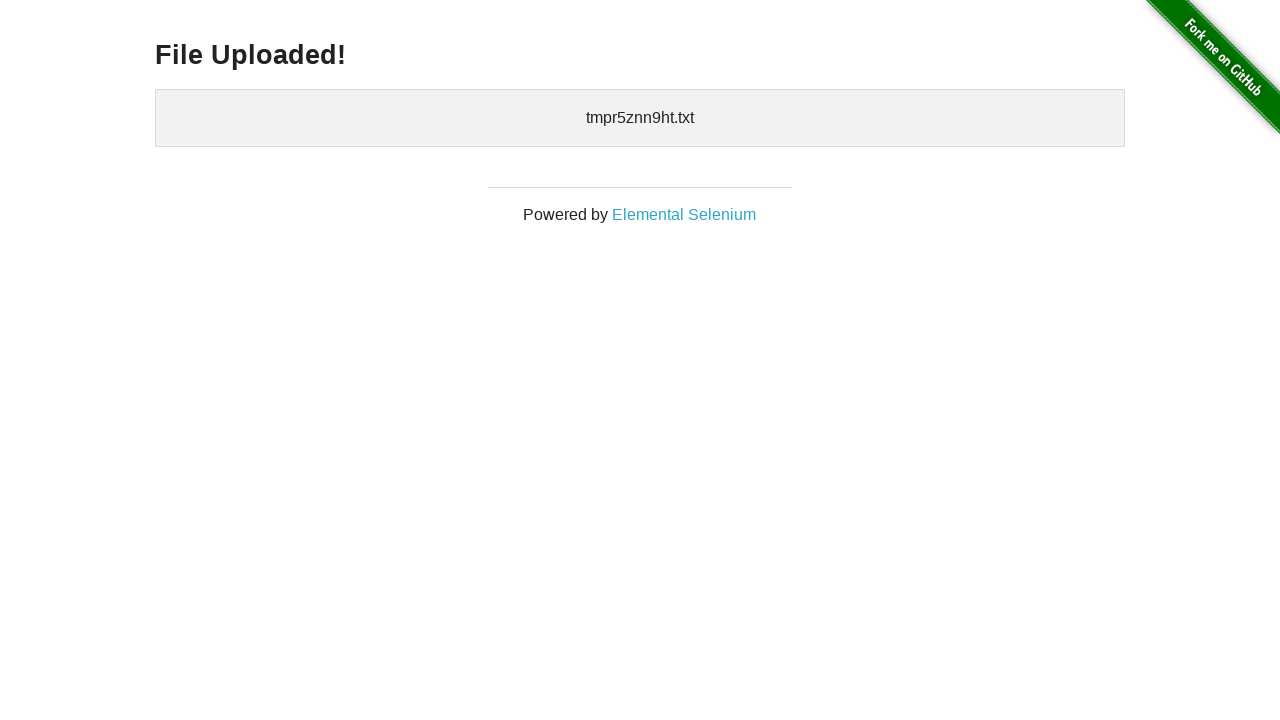